Tests auto-suggest dropdown functionality by typing a partial search term "ind" and selecting "India" from the dropdown suggestions that appear.

Starting URL: https://rahulshettyacademy.com/dropdownsPractise/

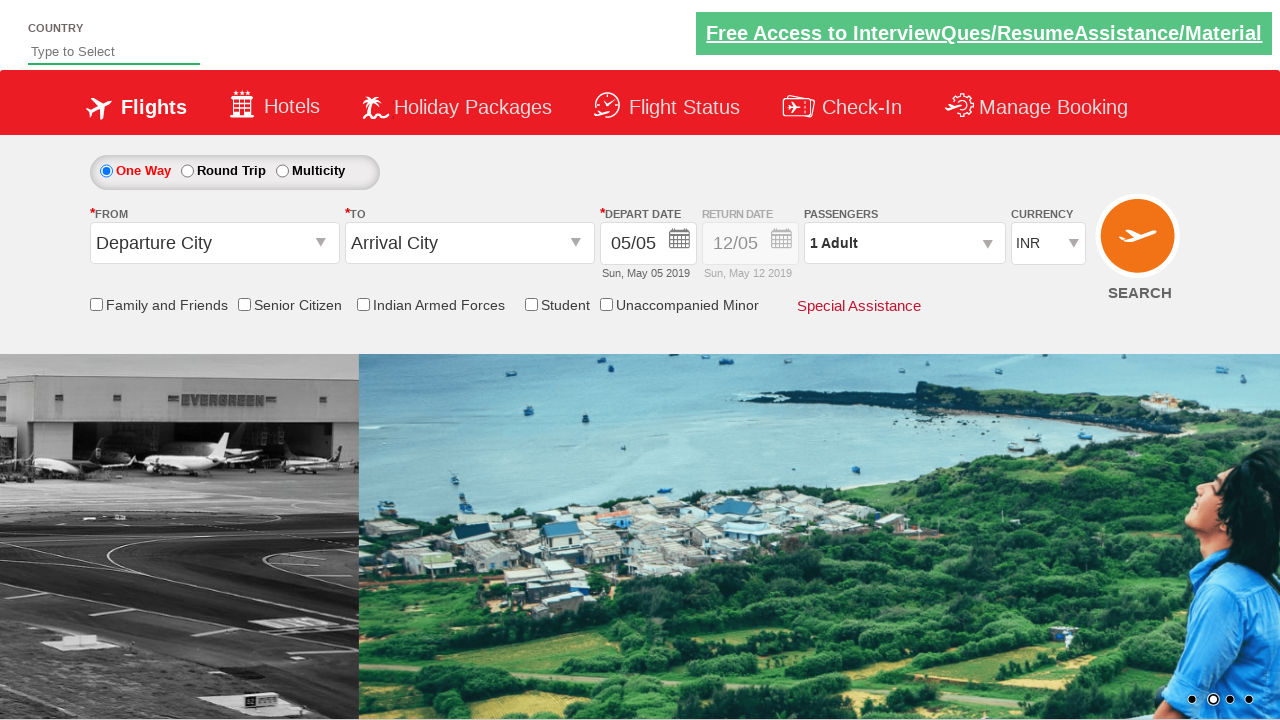

Navigated to dropdown practice page
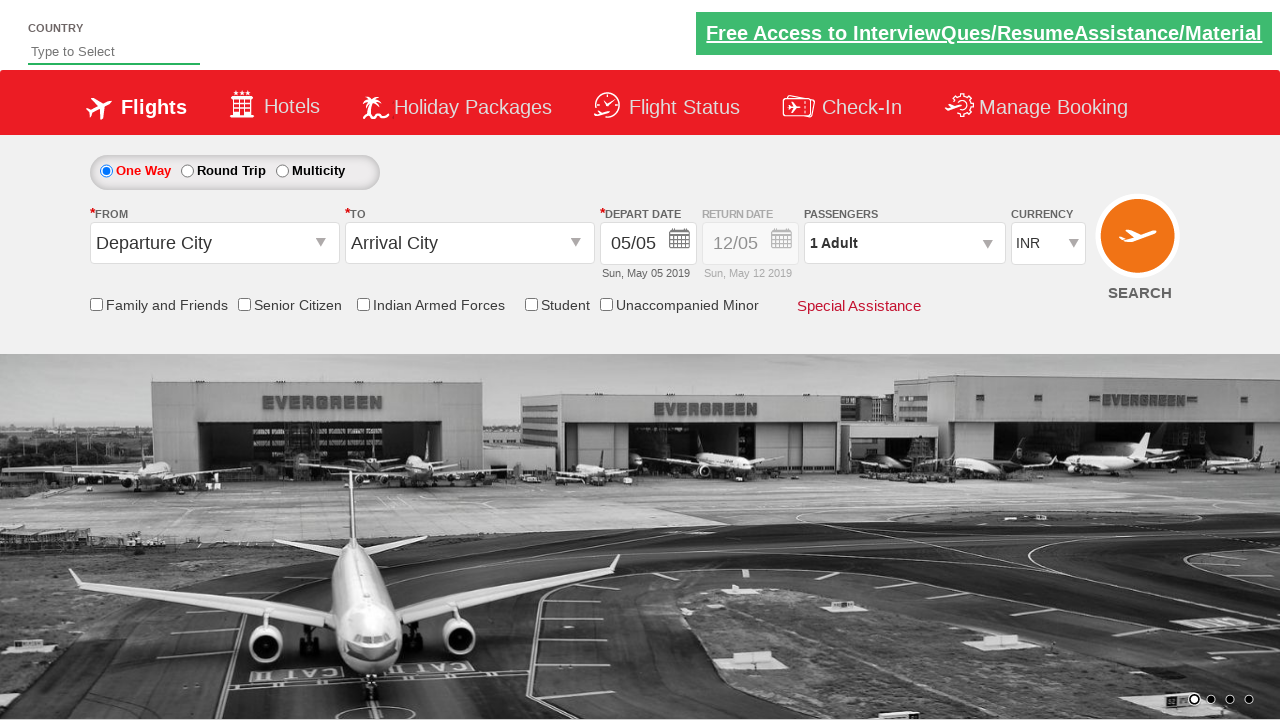

Typed 'ind' in autosuggest field to trigger dropdown on #autosuggest
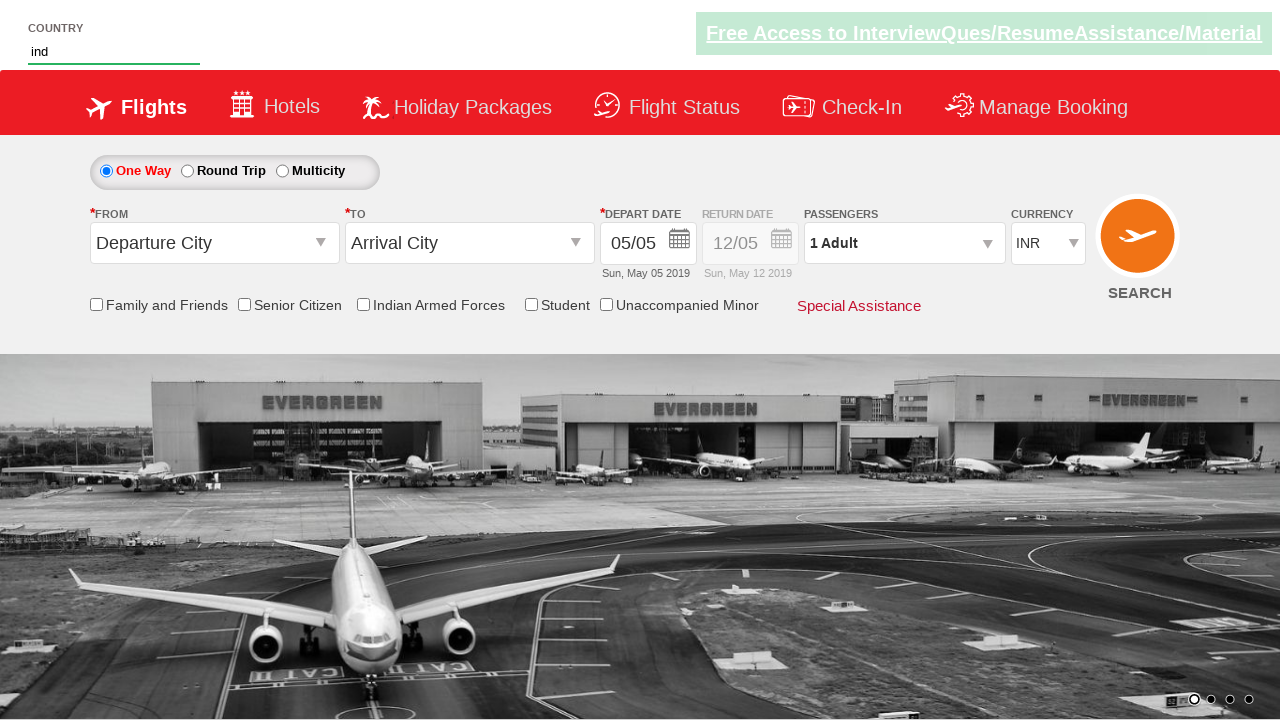

Auto-suggest dropdown appeared with suggestions
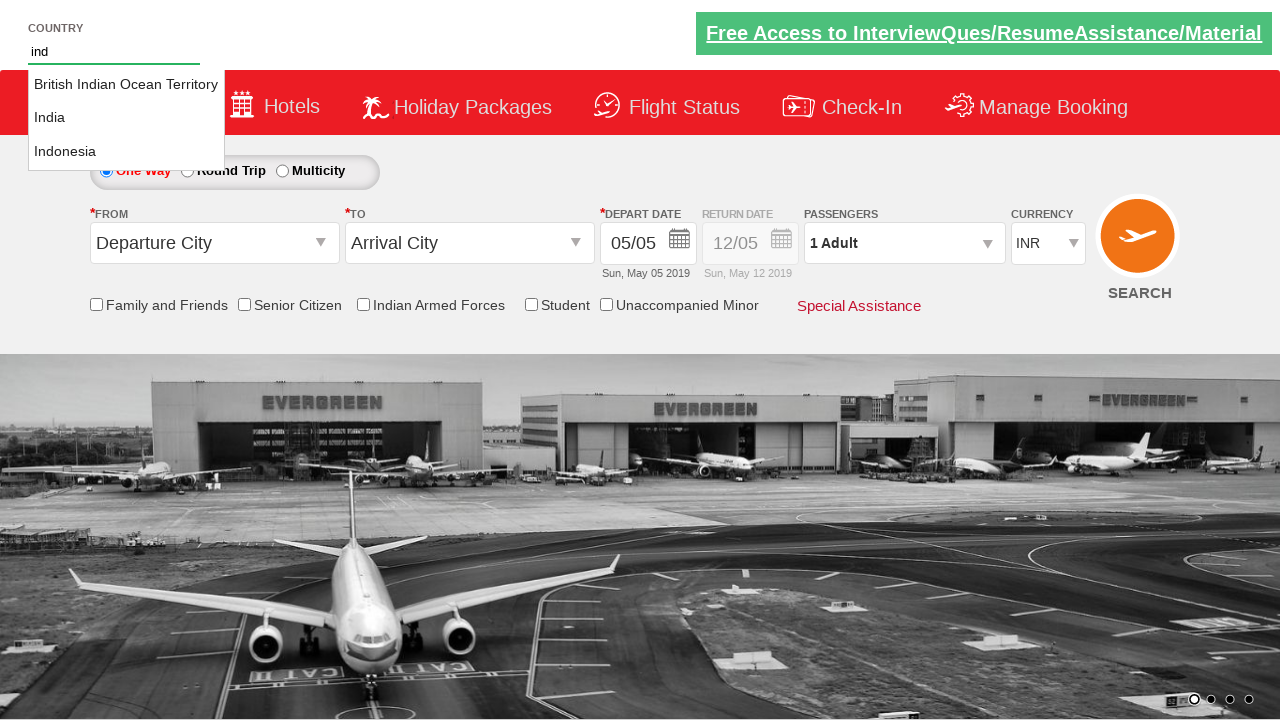

Located all suggestion items in dropdown
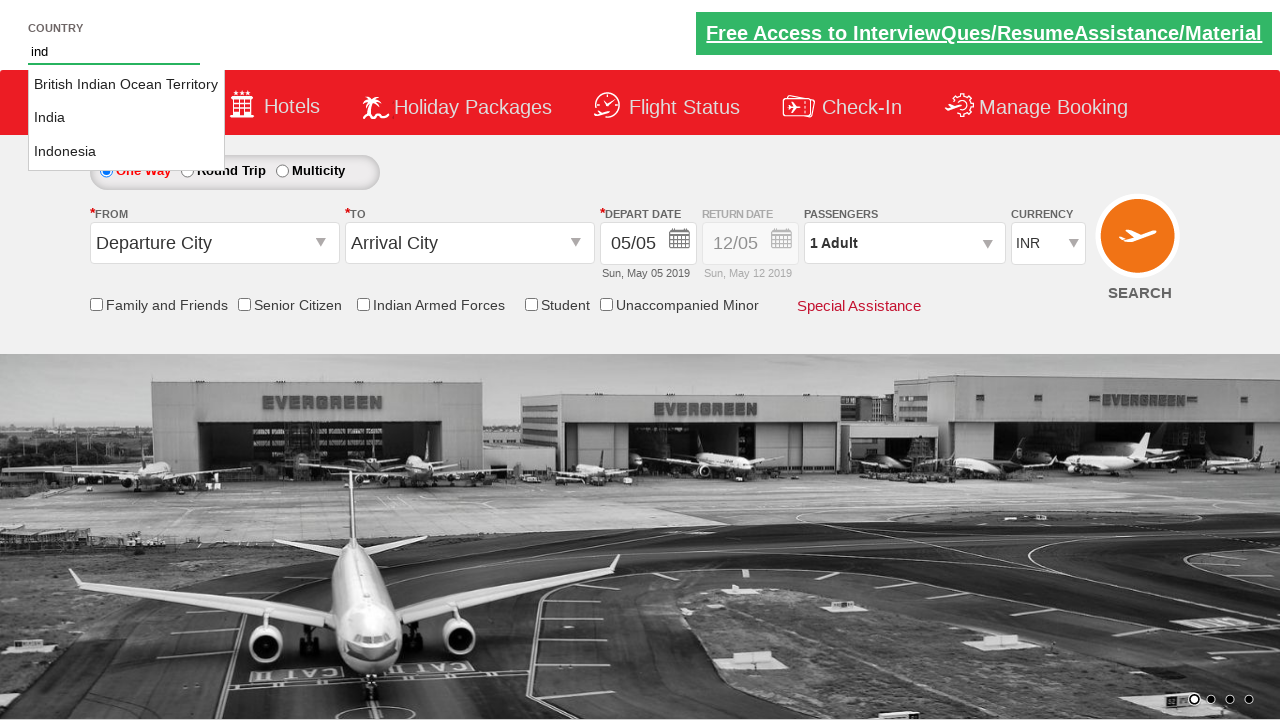

Found 3 suggestion items in dropdown
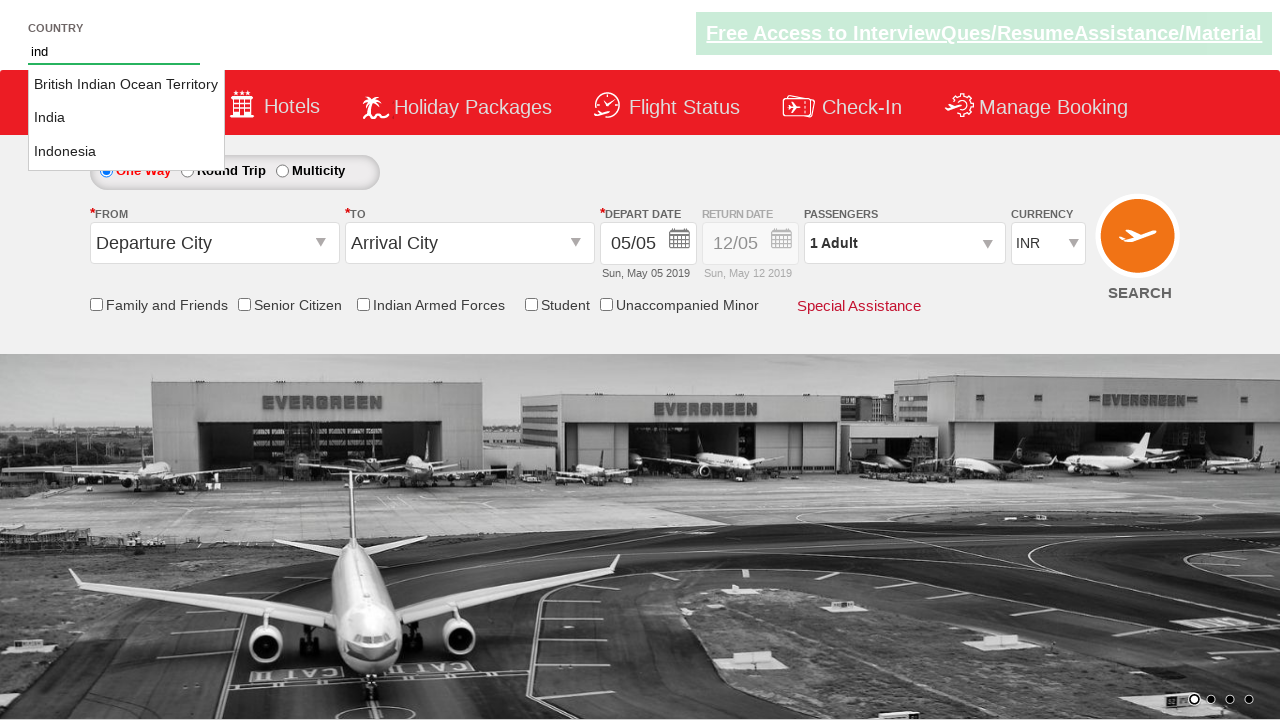

Selected 'India' from the auto-suggest dropdown at (126, 118) on li.ui-menu-item a >> nth=1
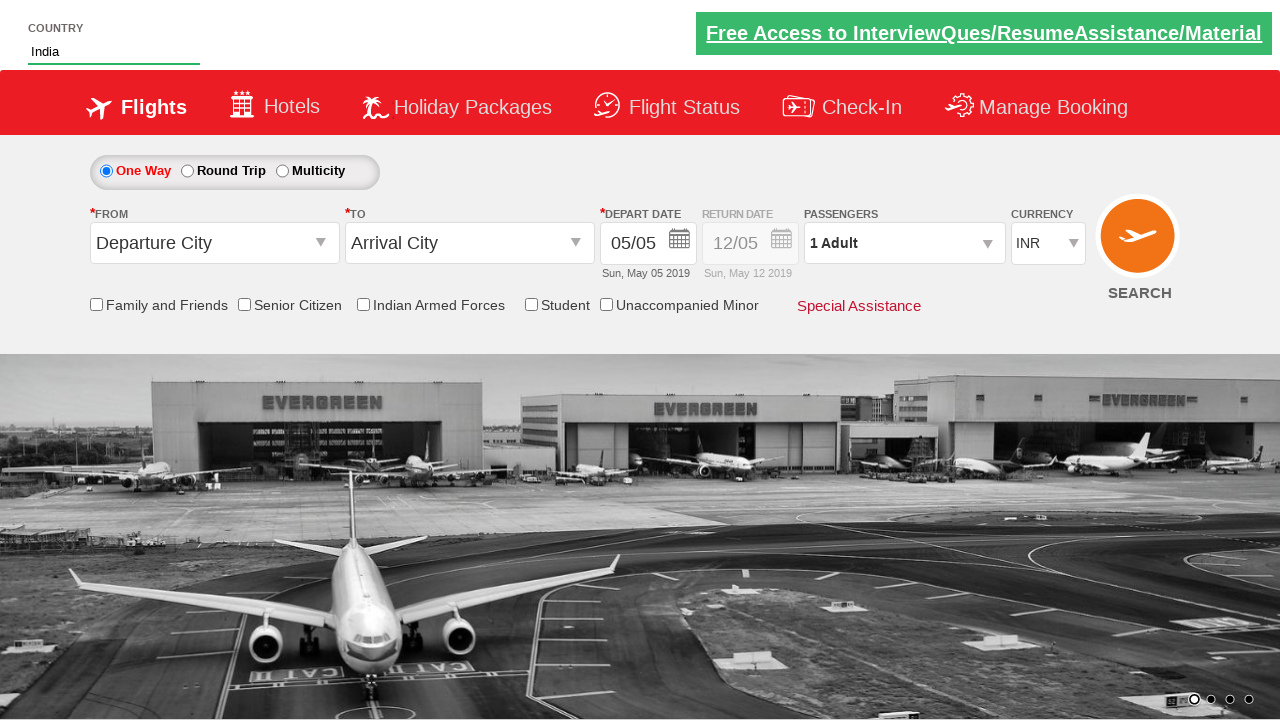

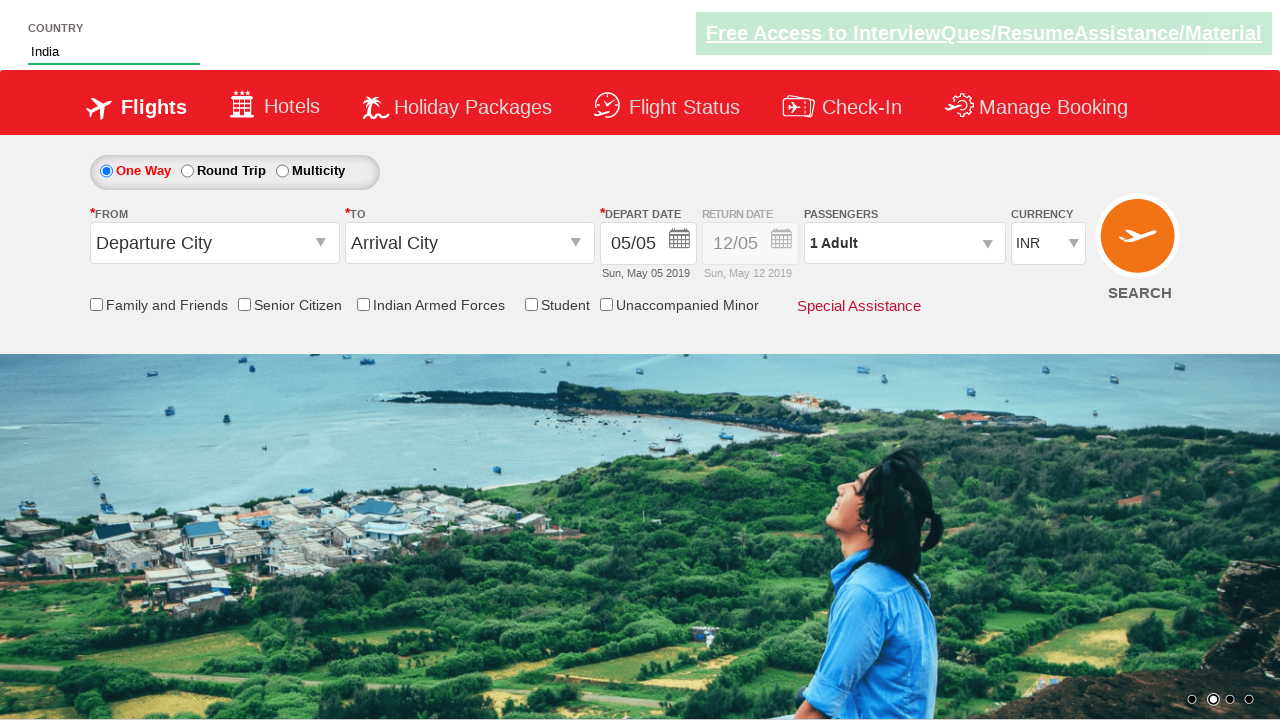